Tests navigation to the registration page by clicking on the registration link and verifying the URL changes to the registration page.

Starting URL: https://qa.koel.app/

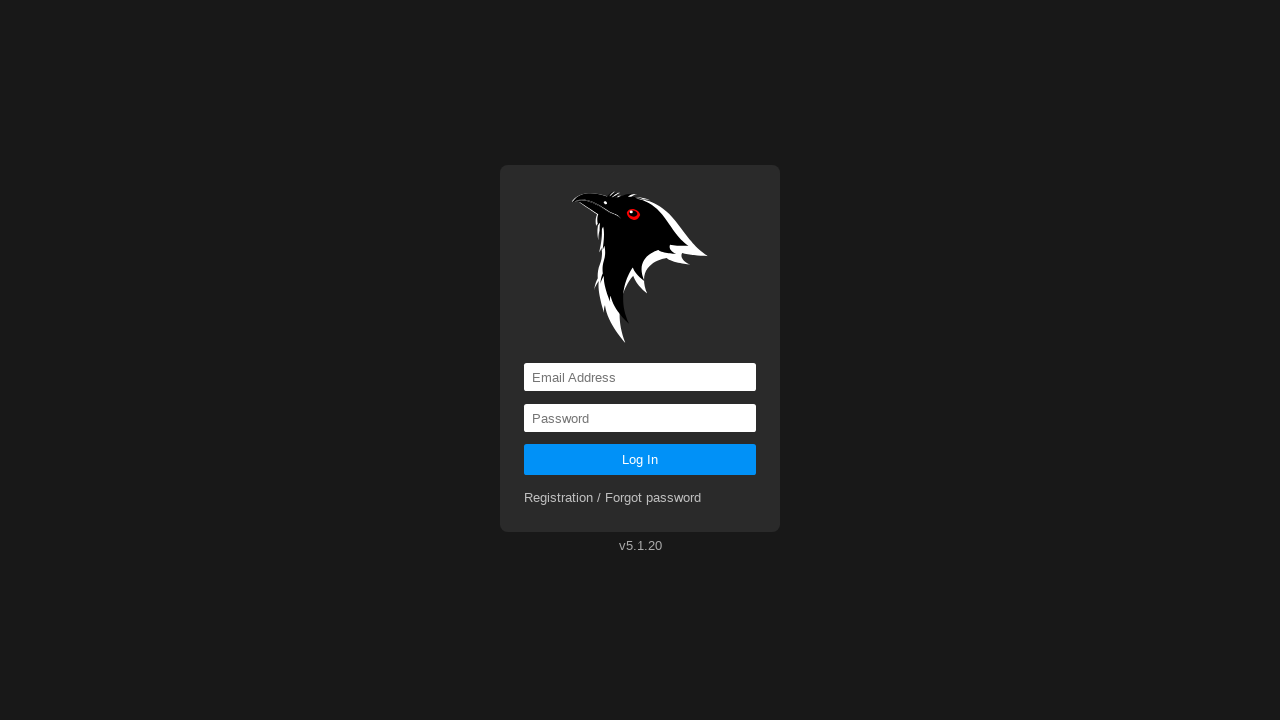

Clicked on the registration link at (613, 498) on a[href='registration']
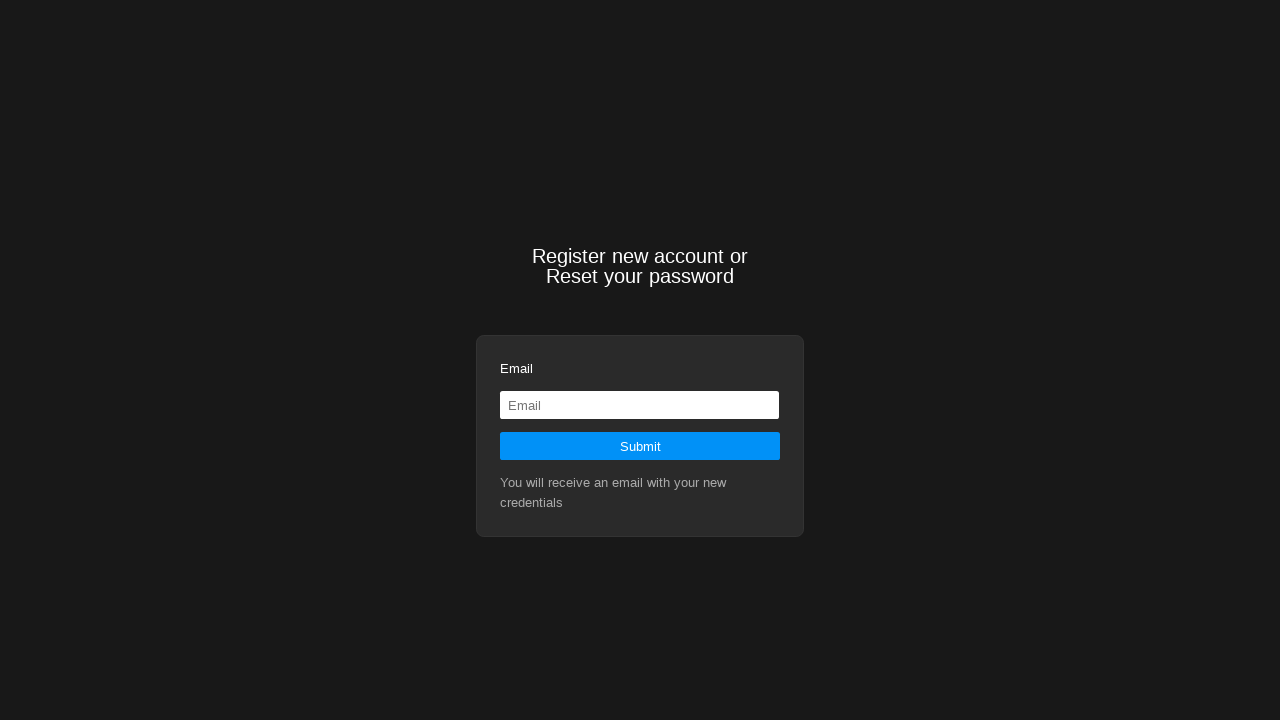

Waited for navigation to registration page URL
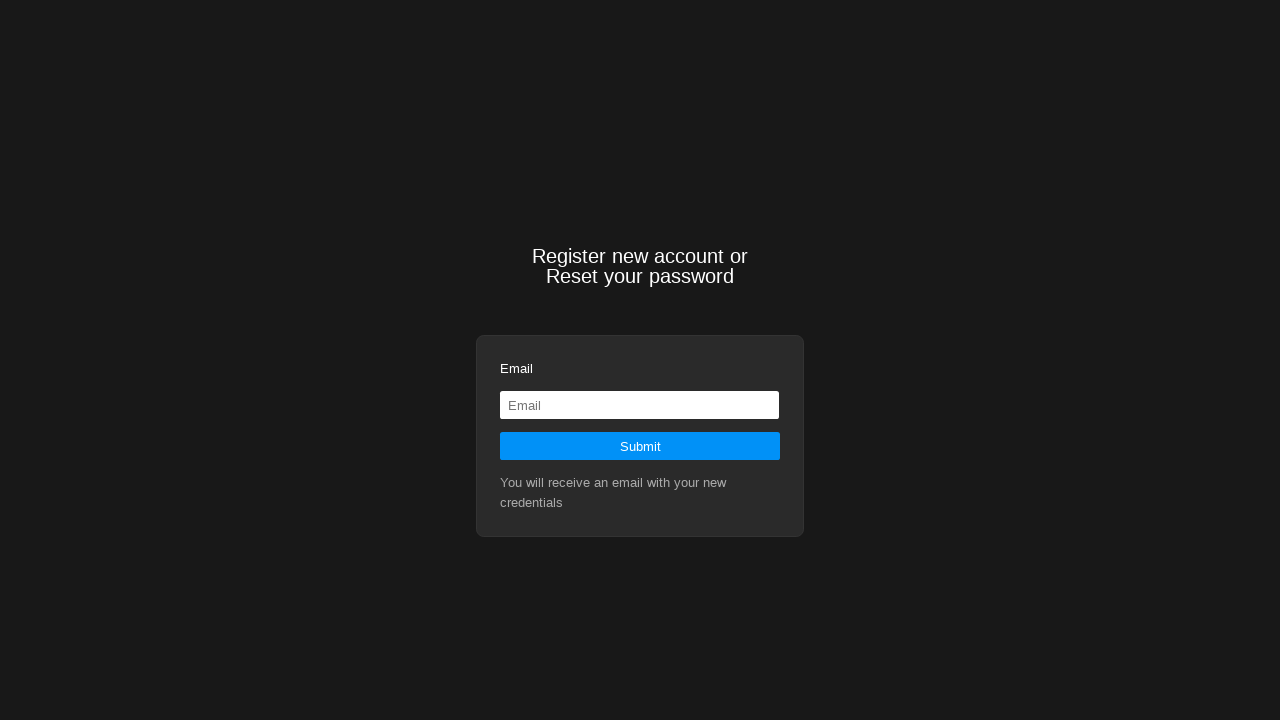

Verified current URL is registration page (https://qa.koel.app/registration)
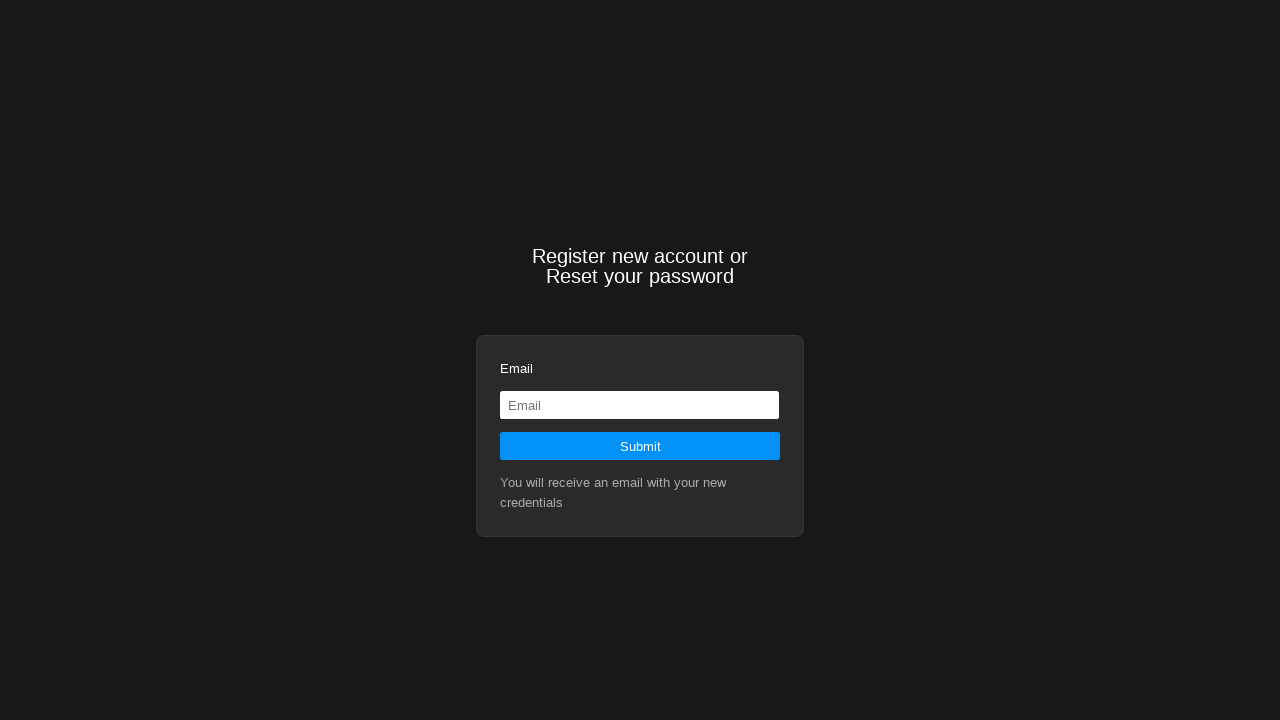

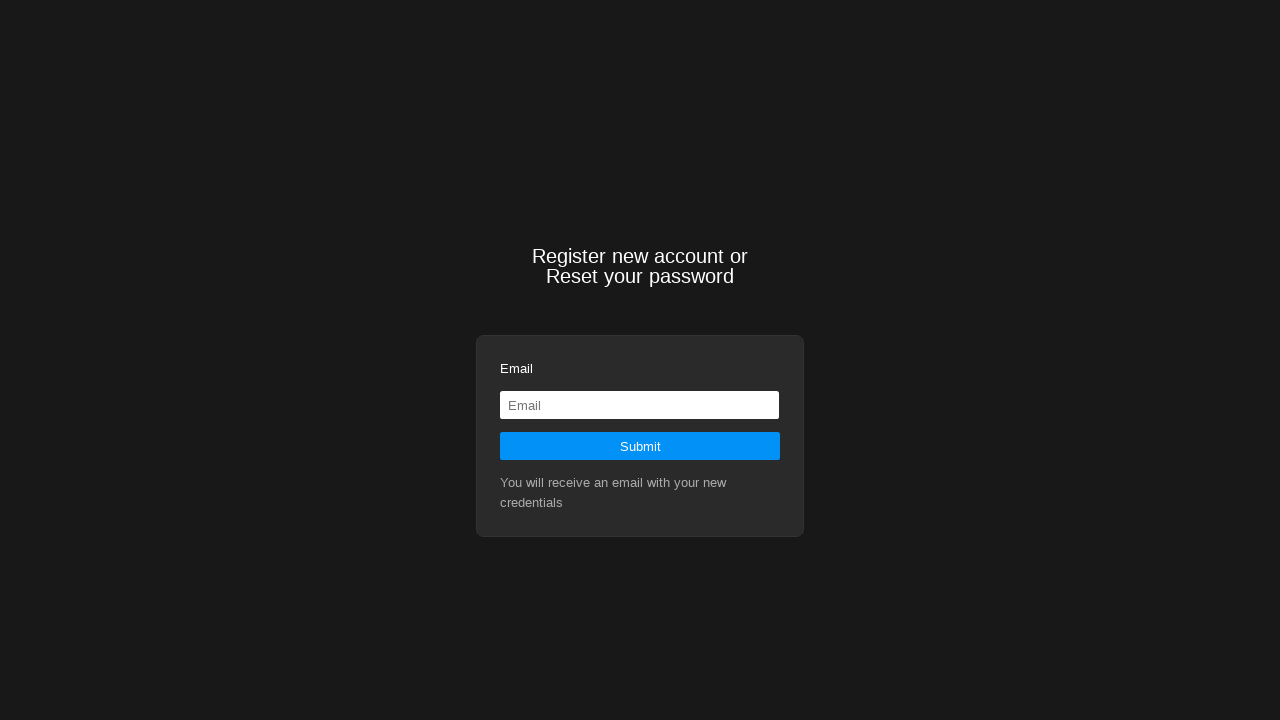